Adds multiple vegetables (Cucumber, Brocolli, Beetroot, Carrot) to shopping cart in an e-commerce application by scanning product names and clicking their corresponding add to cart buttons

Starting URL: https://rahulshettyacademy.com/seleniumPractise/#/

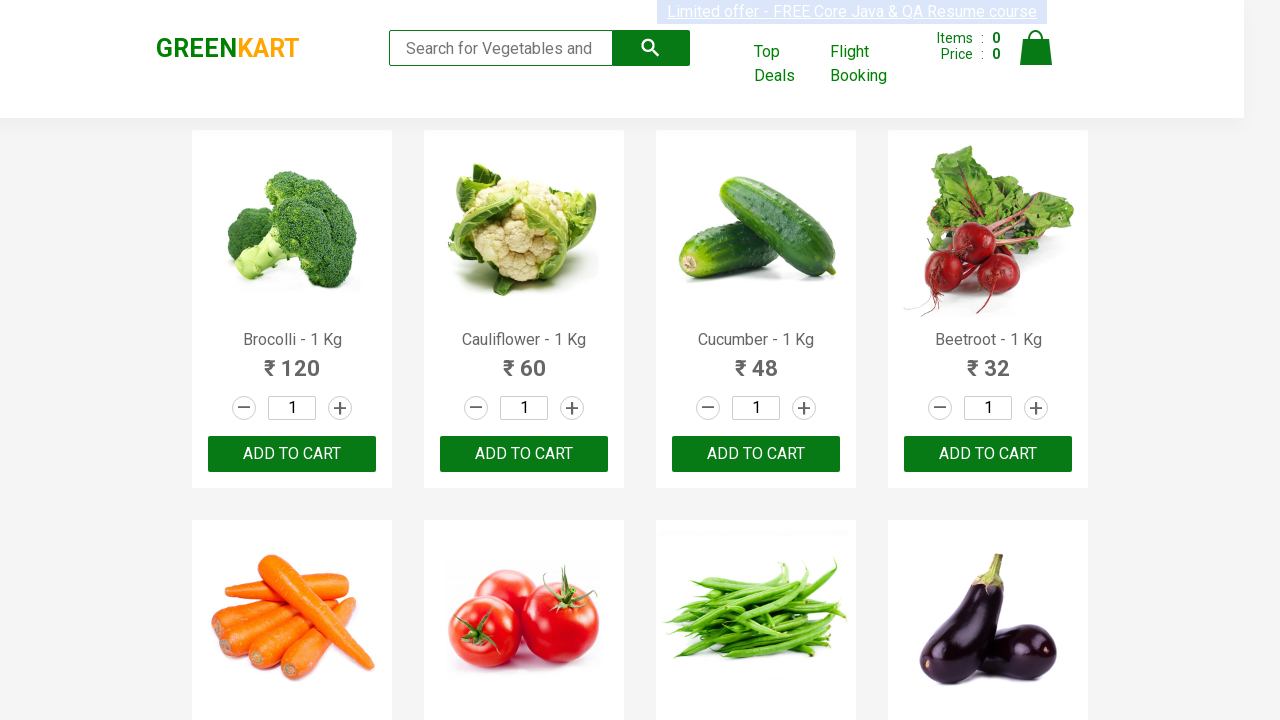

Waited for product names to load on the page
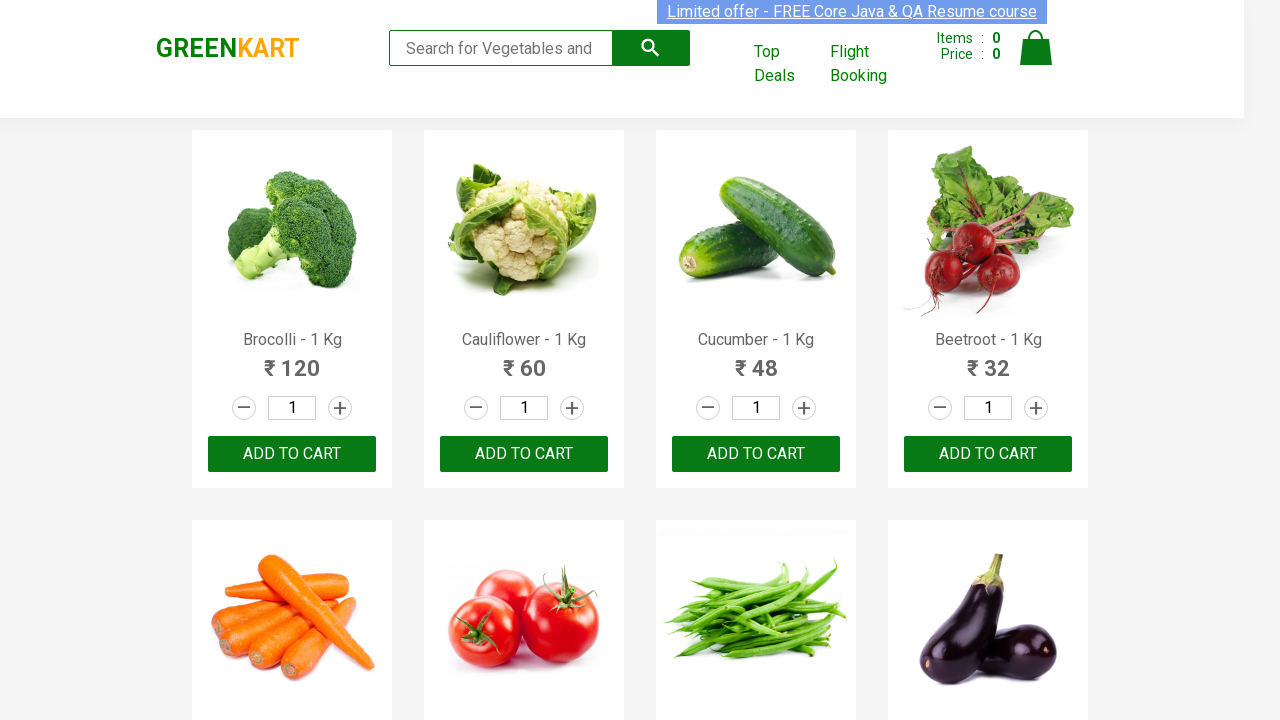

Retrieved all product name elements from the page
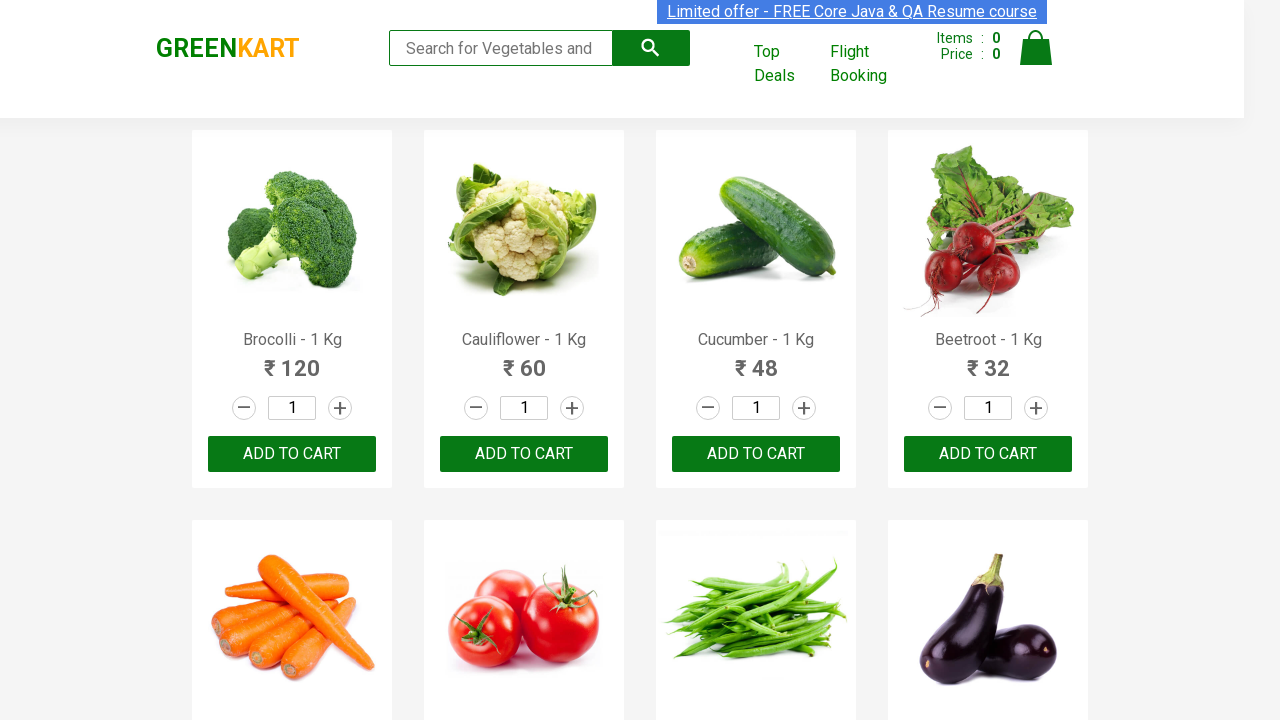

Retrieved all add to cart buttons from the page
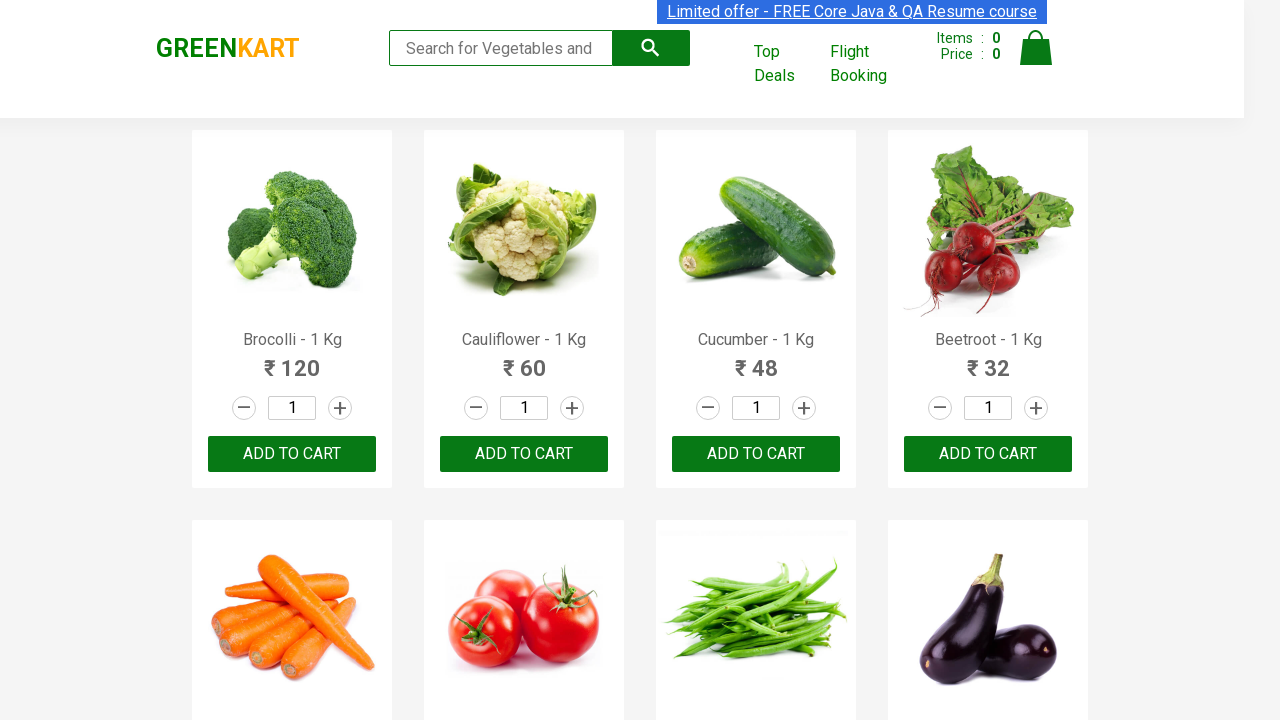

Added Brocolli to shopping cart at (292, 454) on div.product-action button >> nth=0
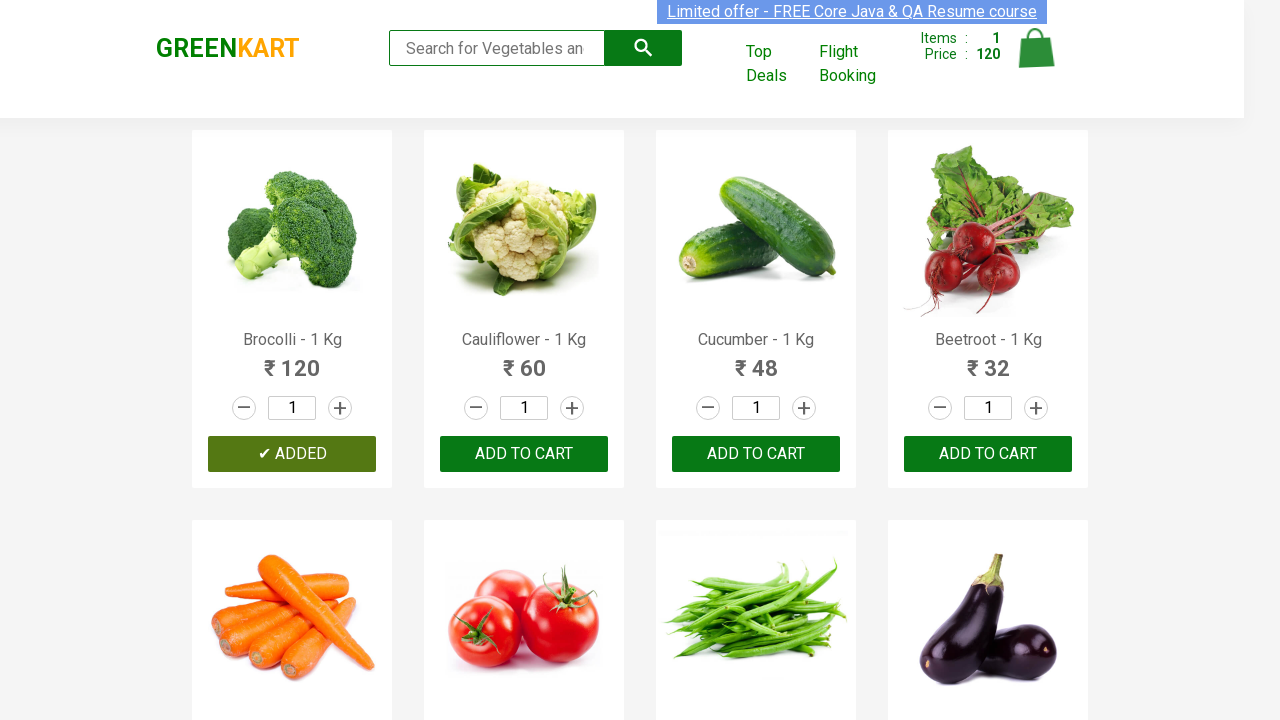

Added Cucumber to shopping cart at (756, 454) on div.product-action button >> nth=2
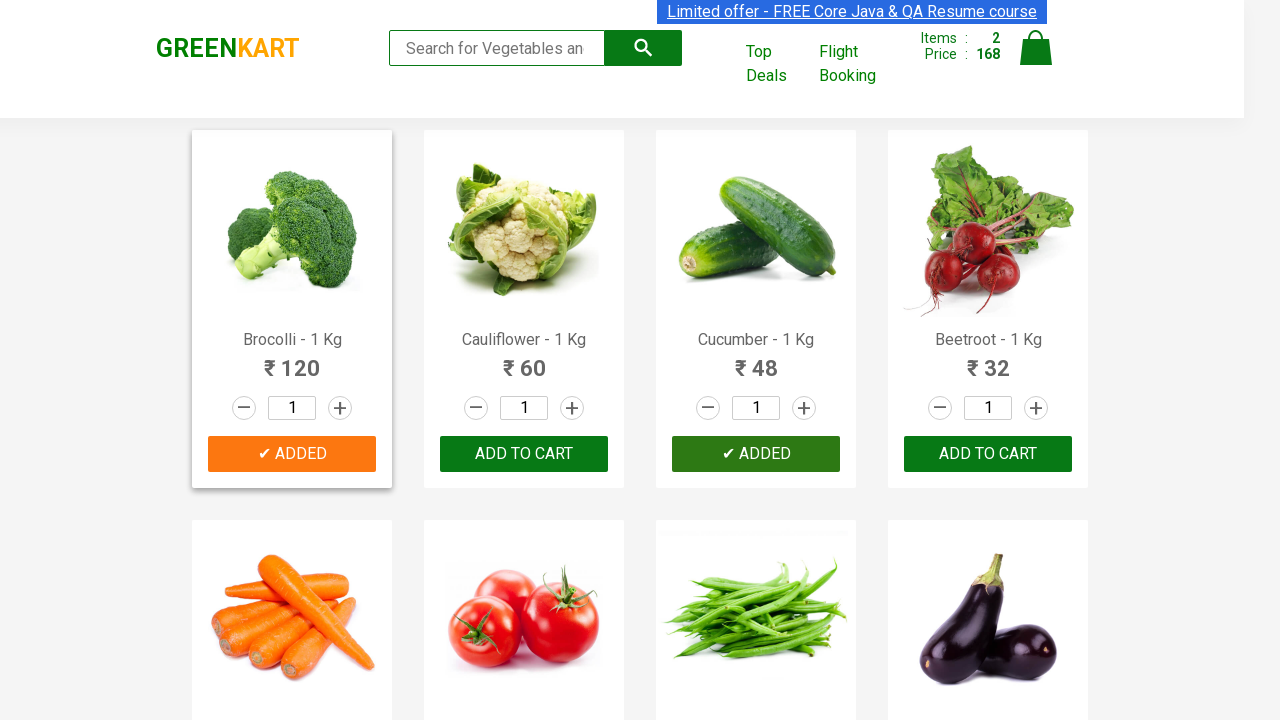

Added Beetroot to shopping cart at (988, 454) on div.product-action button >> nth=3
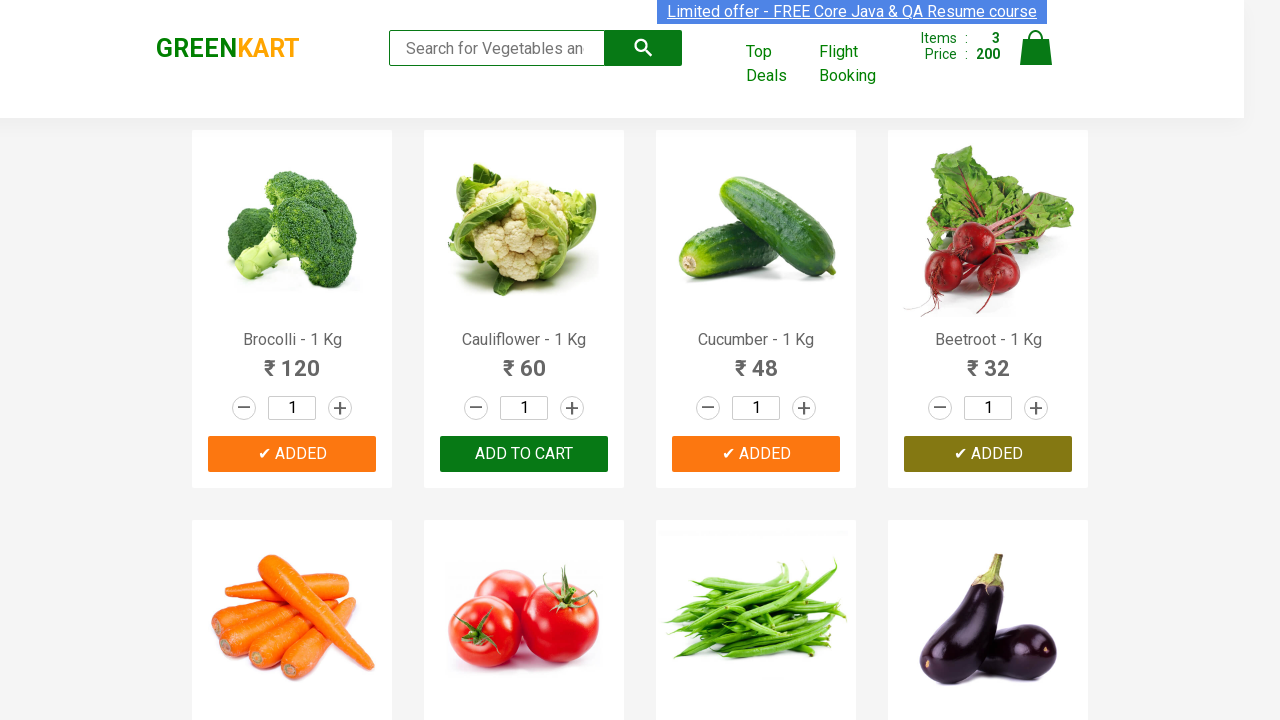

Added Carrot to shopping cart at (292, 360) on div.product-action button >> nth=4
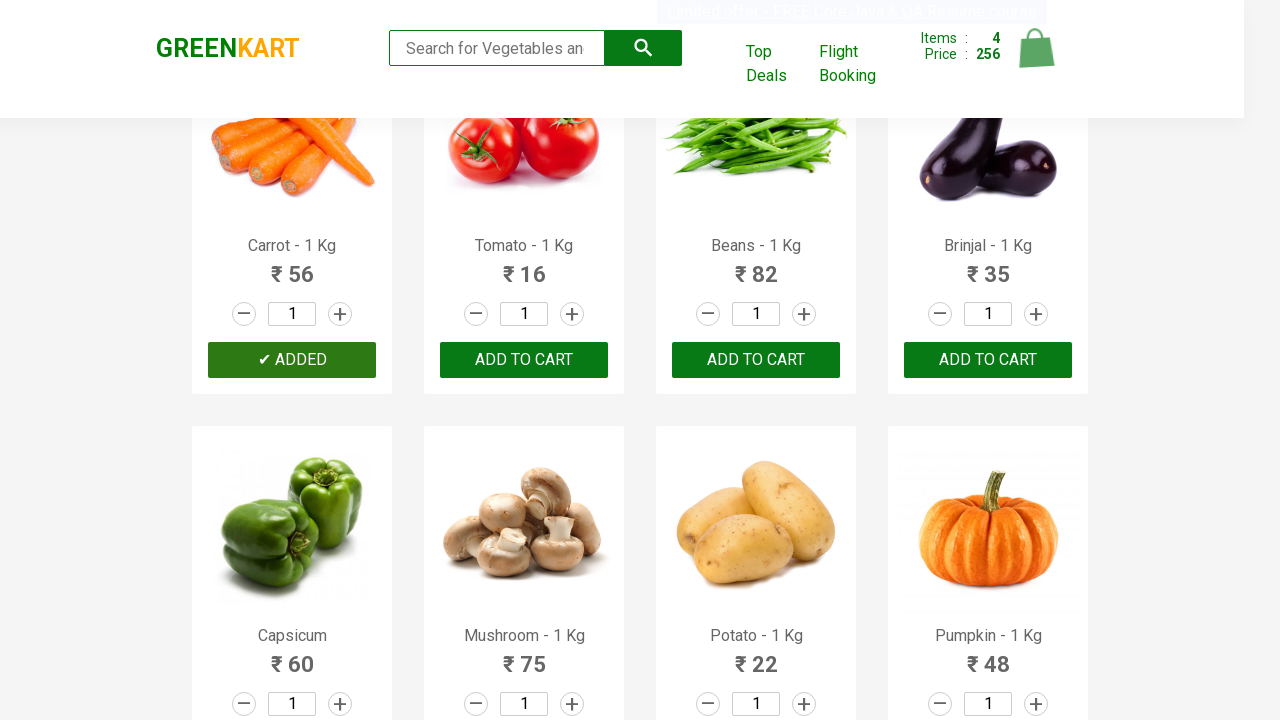

Successfully added all 4 required vegetables (Cucumber, Brocolli, Beetroot, Carrot) to cart
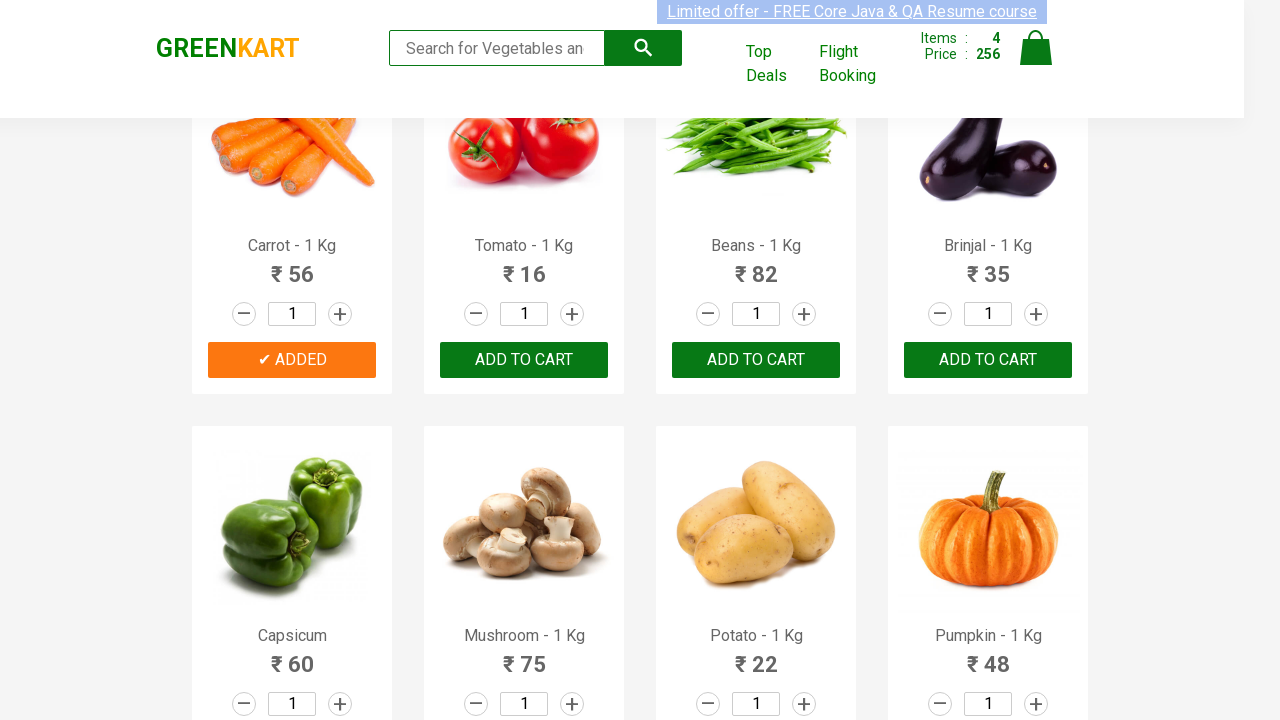

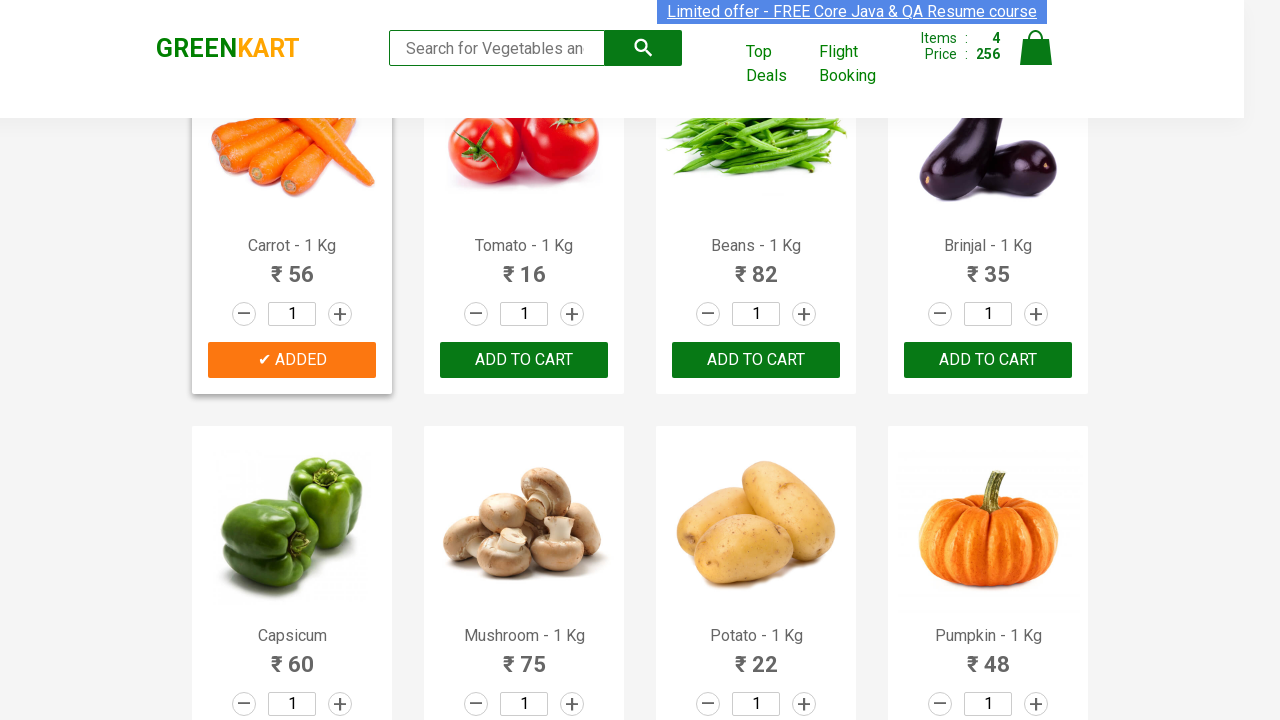